Tests alert dialog handling by waiting for an alert, capturing its text, and dismissing it

Starting URL: http://html.com/input-type-file/

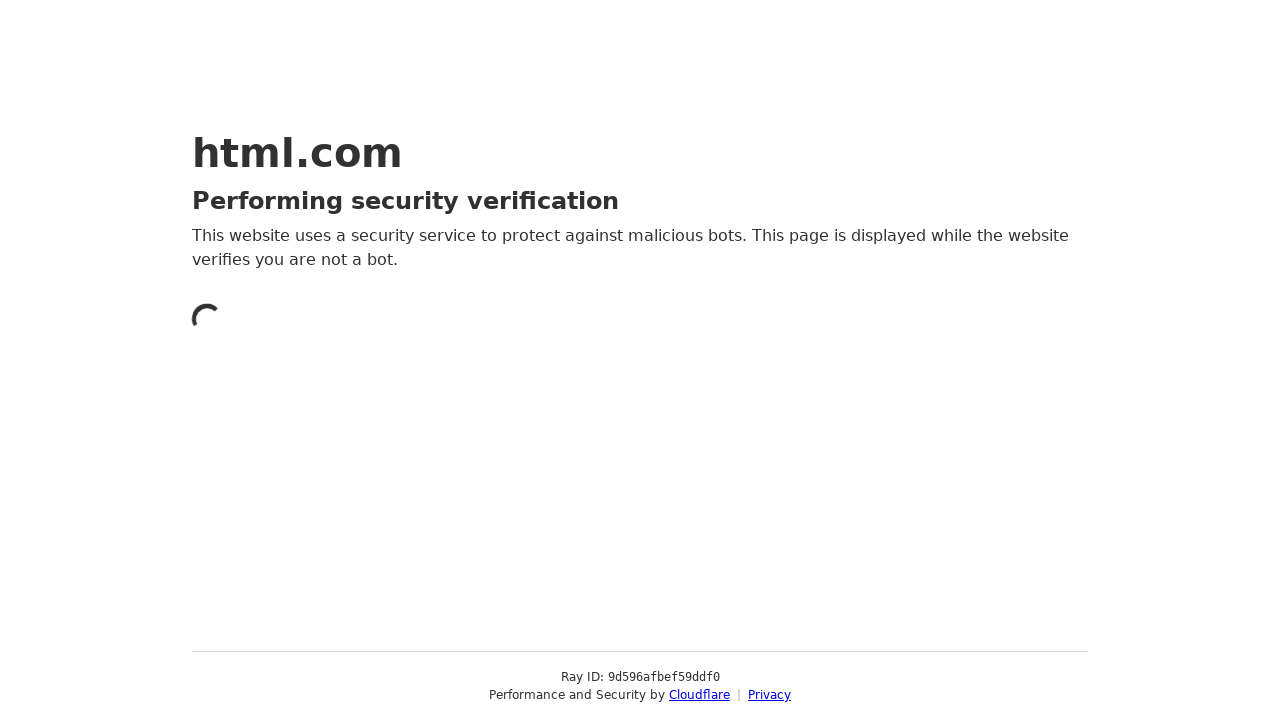

Set up dialog handler to capture and dismiss alerts
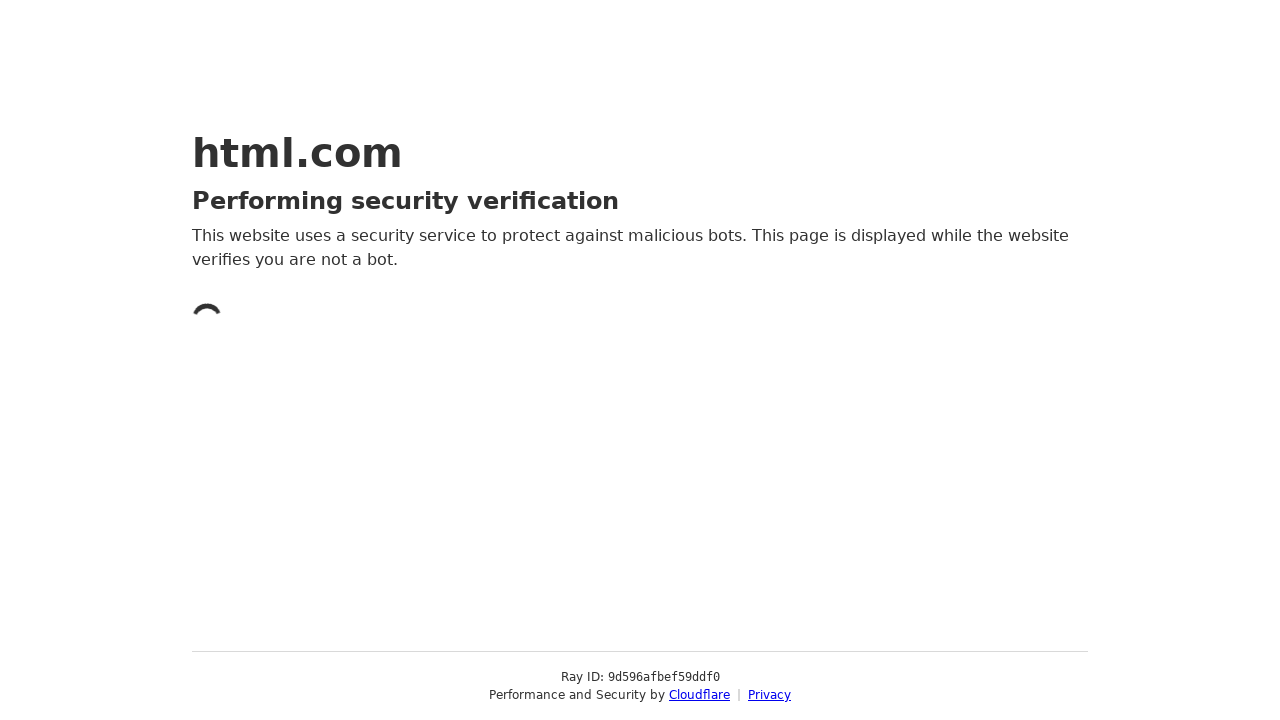

Waited 3 seconds for alert to appear
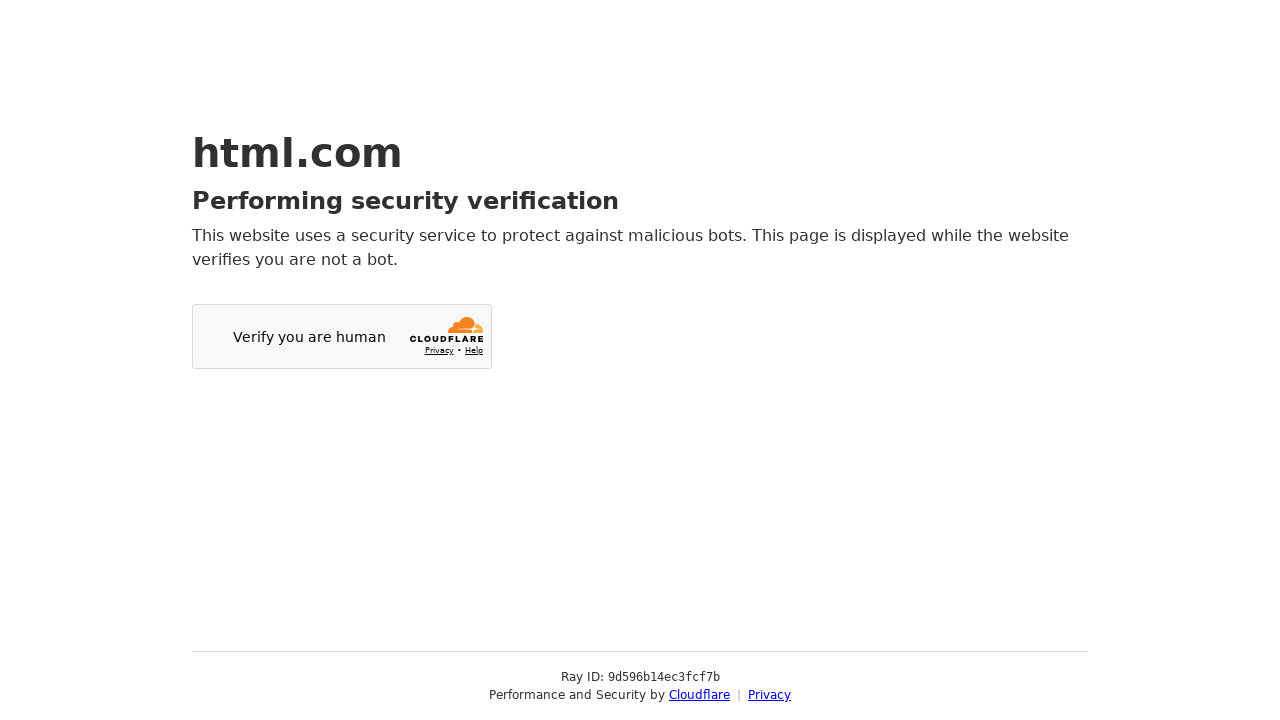

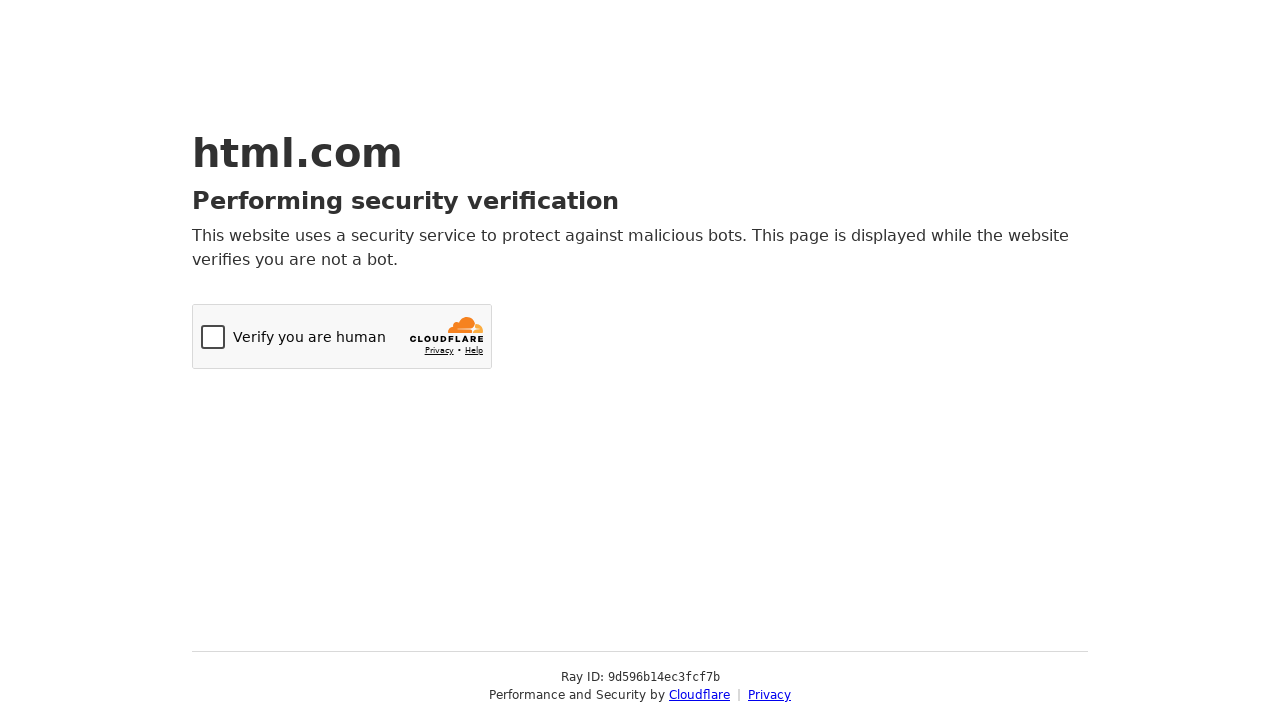